Tests web table sorting by clicking the "First Name" column header three times to change sort order

Starting URL: https://the-internet.herokuapp.com/tables

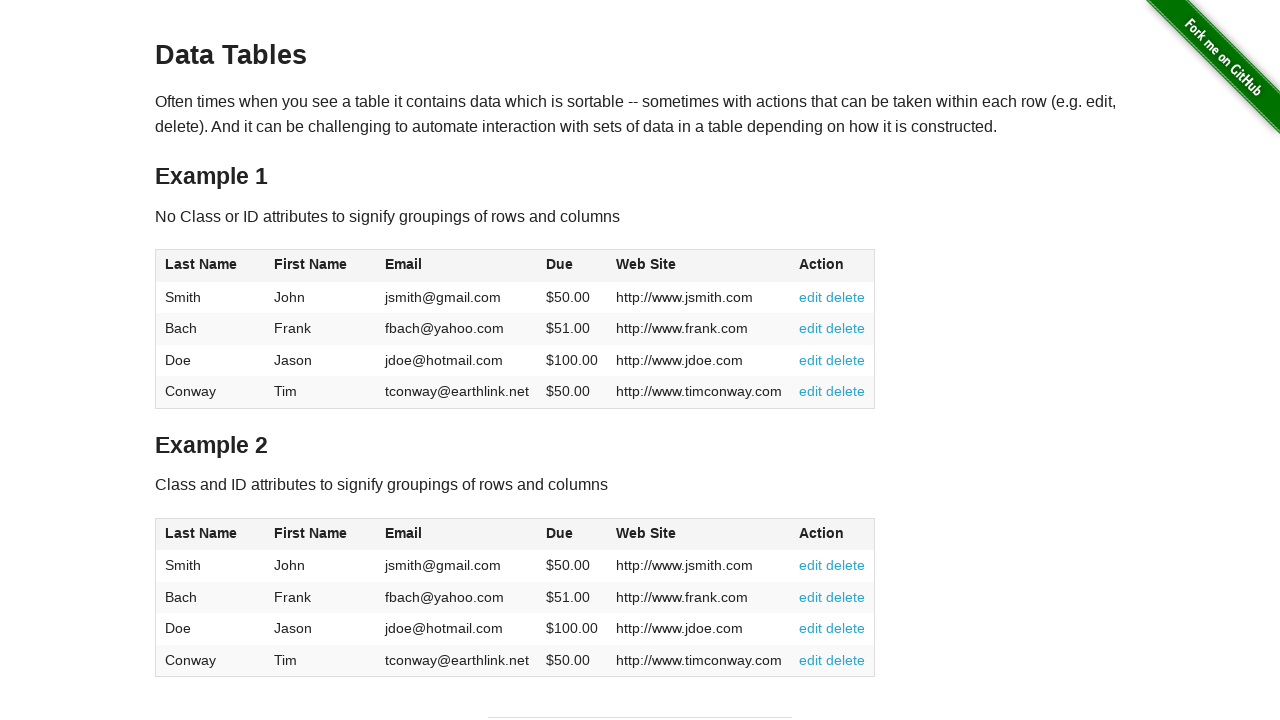

Table loaded on the page
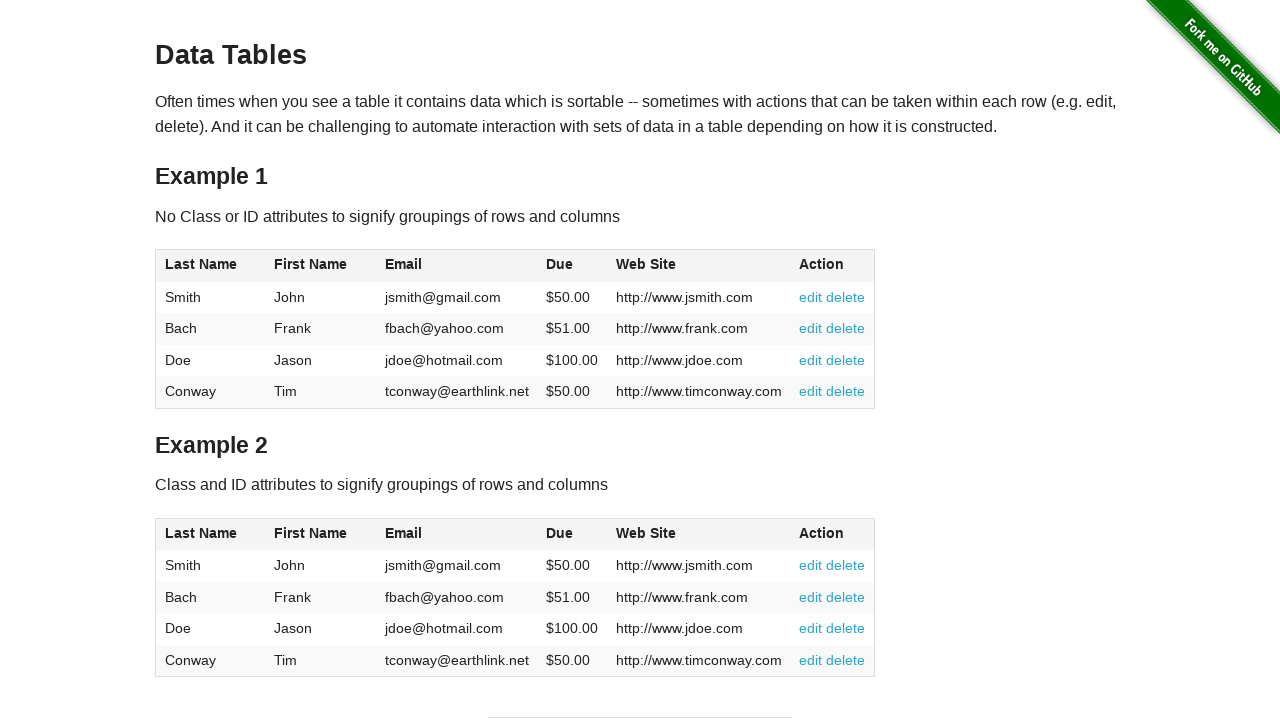

Clicked 'First Name' column header (first click) at (210, 266) on table >> nth=0 >> thead th >> nth=0
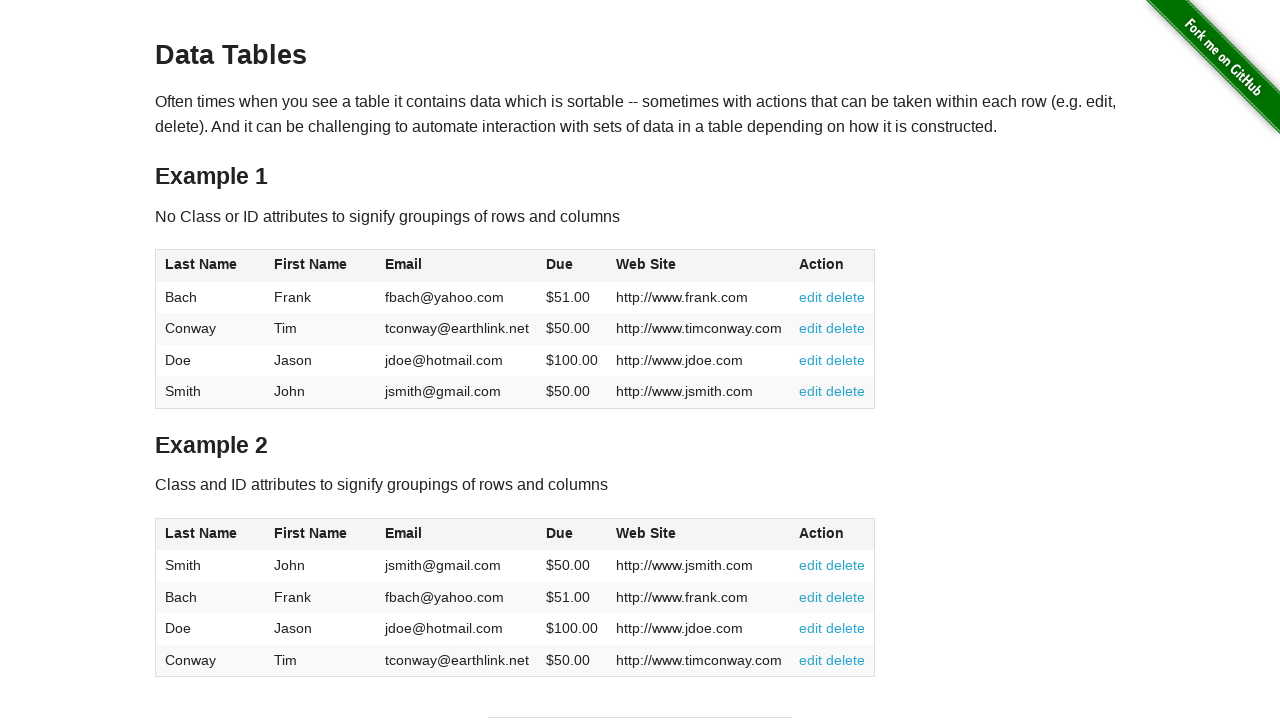

Clicked 'First Name' column header (second click) at (210, 266) on table >> nth=0 >> thead th >> nth=0
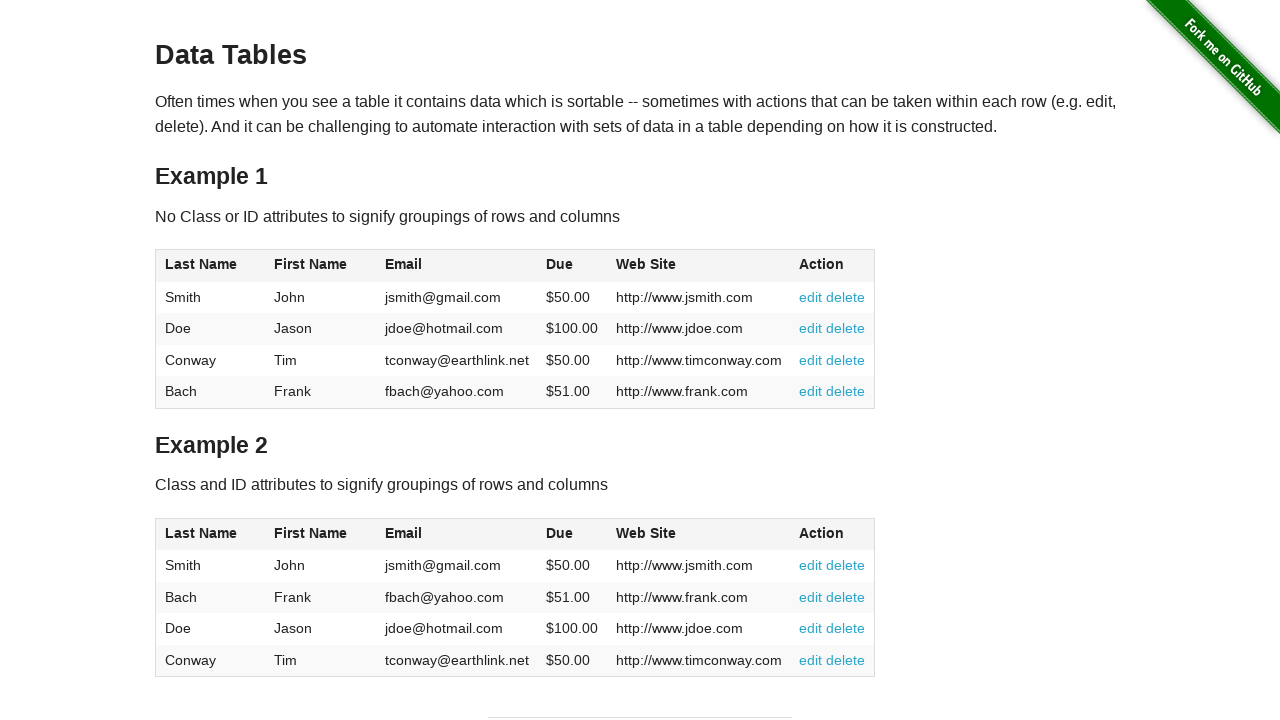

Clicked 'First Name' column header (third click) at (210, 266) on table >> nth=0 >> thead th >> nth=0
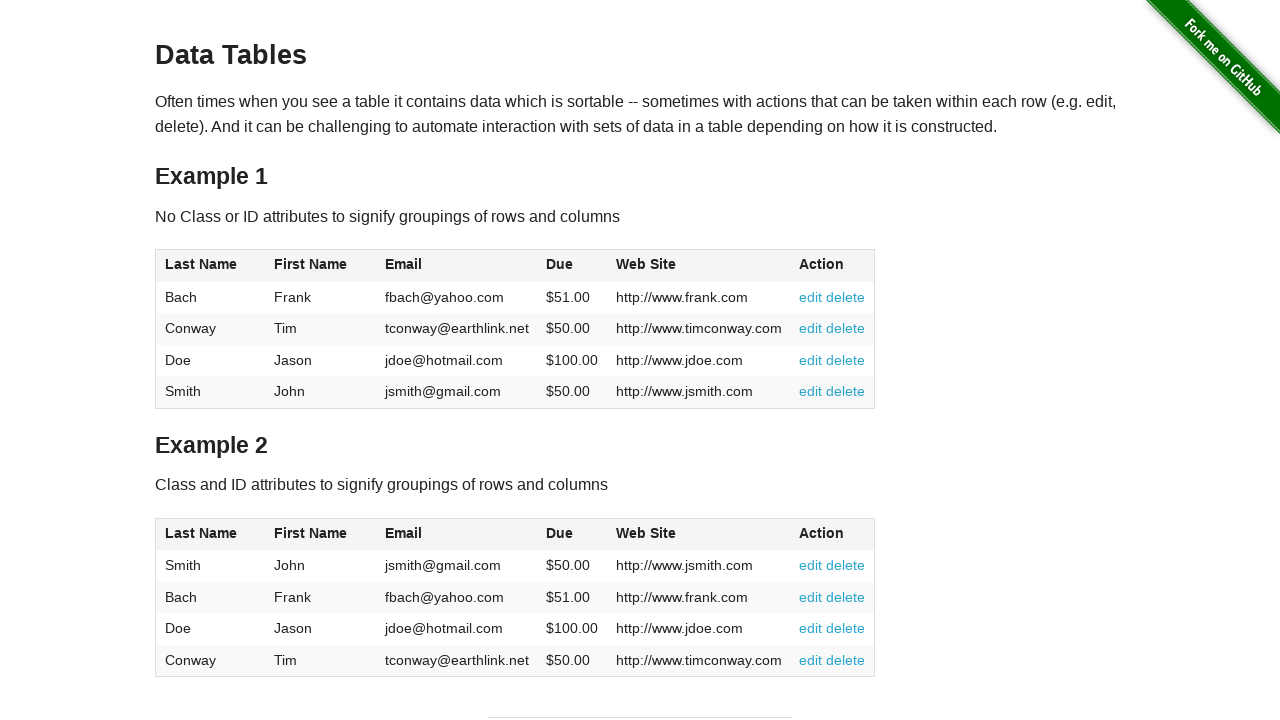

Table rows displayed after sorting by First Name
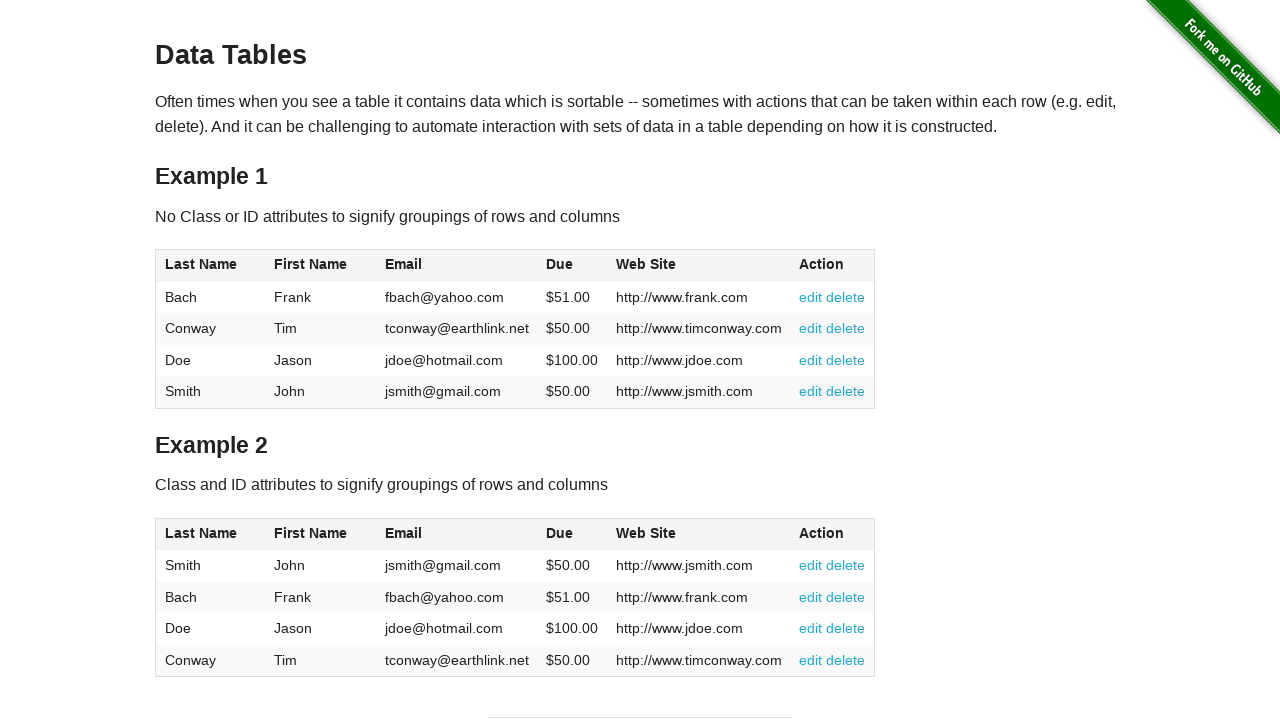

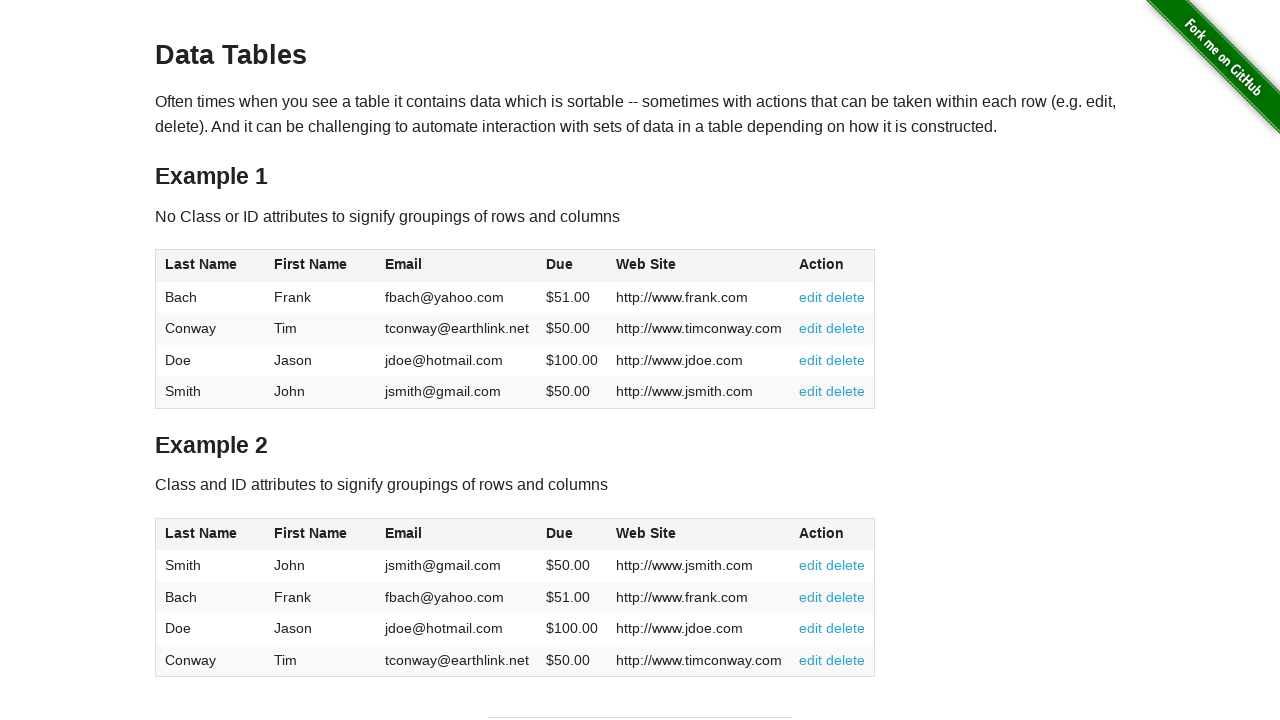